Tests that the 2nd managed Cloudflare Proxy Integration page loads and displays a visitorId in the pre element

Starting URL: https://experiments.martinmakarsky.com/fingerprint-pro-cloudflare-2nd-managed-integration

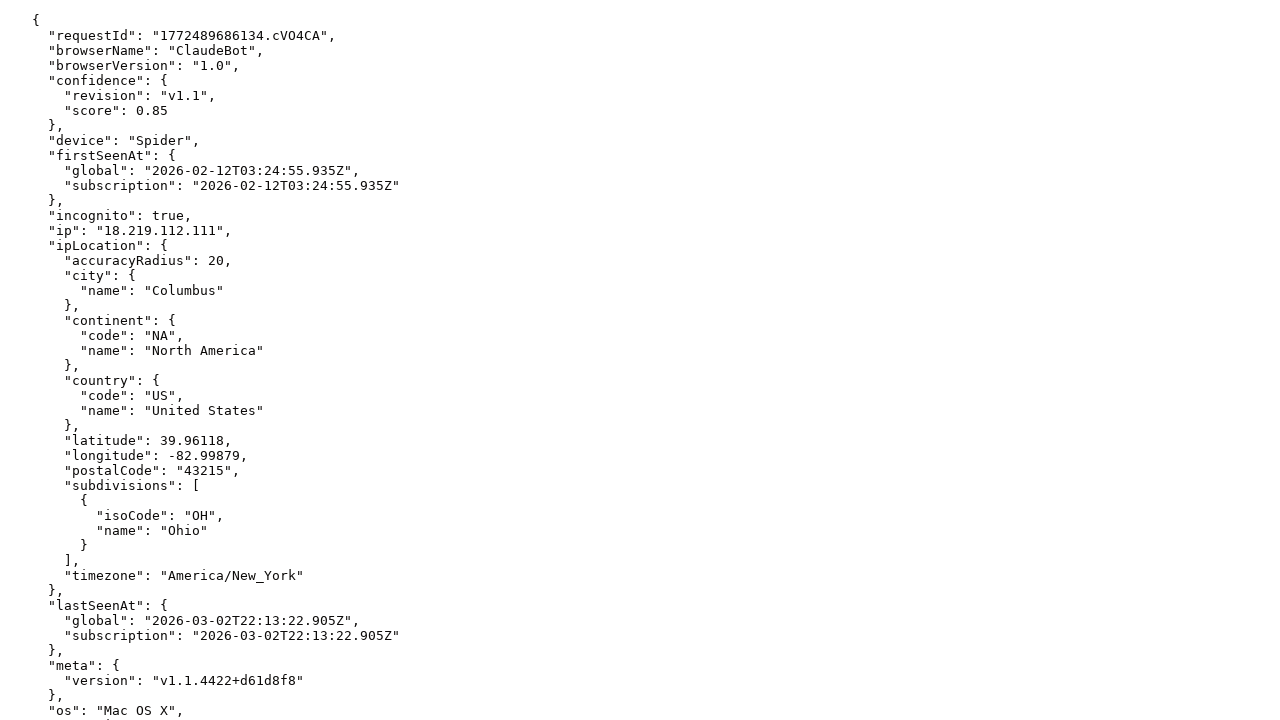

Navigated to 2nd managed Cloudflare Proxy Integration page
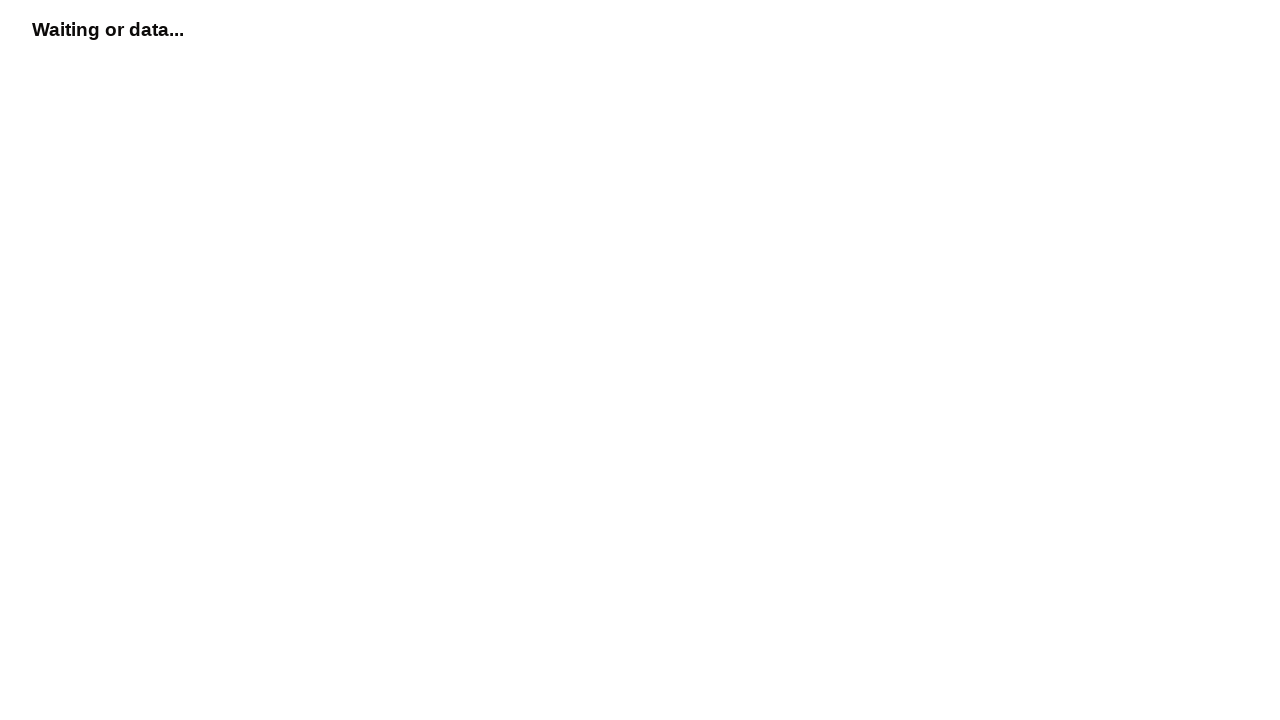

Pre element with visitor data loaded
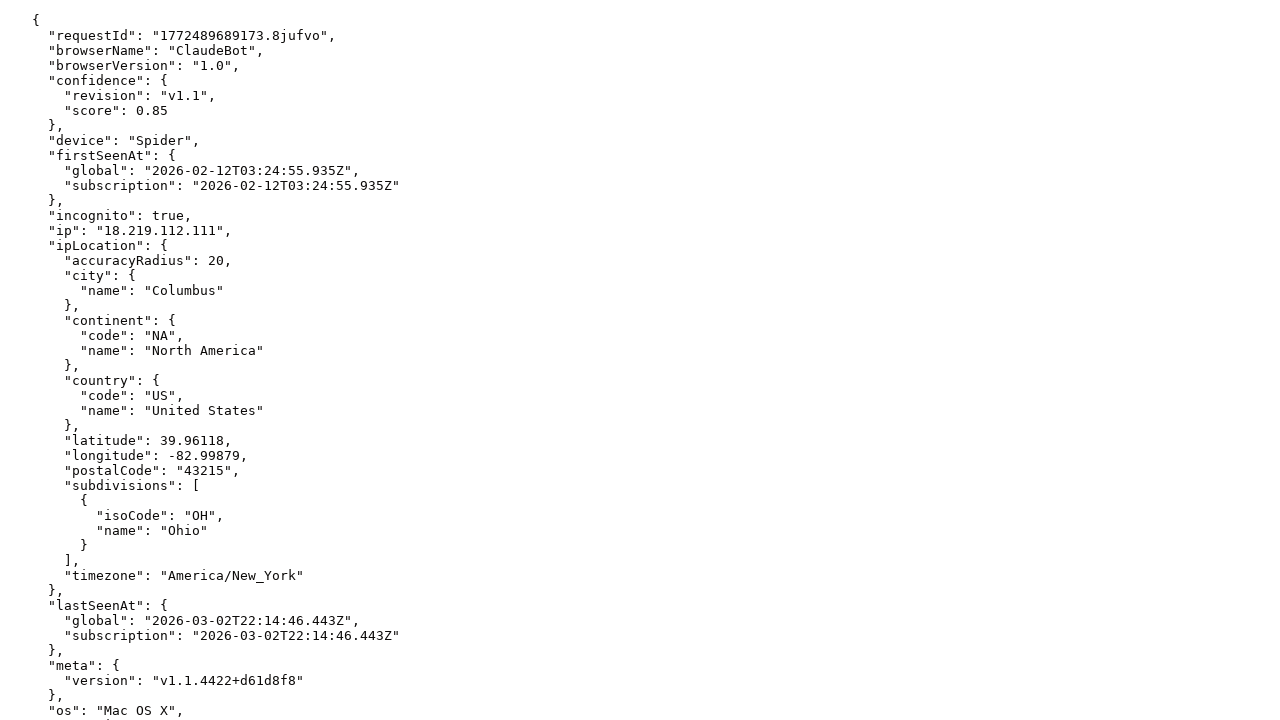

Located pre element containing visitorId
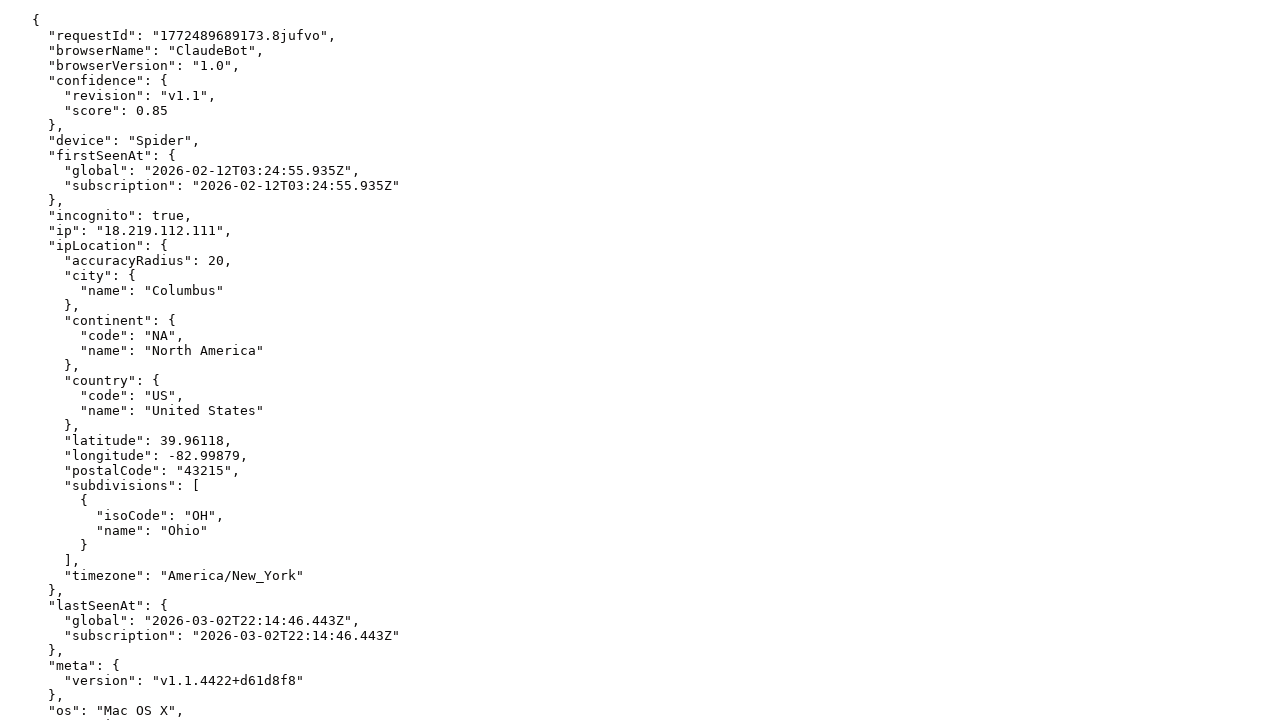

Retrieved visitorId text: {
  "requestId": "1772489689173.8jufvo",
  "browserName": "ClaudeBot",
  "browserVersion": "1.0",
  "confidence": {
    "revision": "v1.1",
    "score": 0.85
  },
  "device": "Spider",
  "firstSeenAt": {
    "global": "2026-02-12T03:24:55.935Z",
    "subscription": "2026-02-12T03:24:55.935Z"
  },
  "incognito": true,
  "ip": "18.219.112.111",
  "ipLocation": {
    "accuracyRadius": 20,
    "city": {
      "name": "Columbus"
    },
    "continent": {
      "code": "NA",
      "name": "North America"
    },
    "country": {
      "code": "US",
      "name": "United States"
    },
    "latitude": 39.96118,
    "longitude": -82.99879,
    "postalCode": "43215",
    "subdivisions": [
      {
        "isoCode": "OH",
        "name": "Ohio"
      }
    ],
    "timezone": "America/New_York"
  },
  "lastSeenAt": {
    "global": "2026-03-02T22:14:46.443Z",
    "subscription": "2026-03-02T22:14:46.443Z"
  },
  "meta": {
    "version": "v1.1.4422+d61d8f8"
  },
  "os": "Mac OS X",
  "osVersion": "10.15.7",
  "supplementaryIds": {
    "highRecall": {
      "firstSeenAt": {
        "global": "2026-02-12T03:24:55.935Z",
        "subscription": "2026-02-12T03:24:55.935Z"
      },
      "lastSeenAt": {
        "global": "2026-03-02T22:14:46.443Z",
        "subscription": "2026-03-02T22:14:46.443Z"
      },
      "visitorFound": true,
      "visitorId": "bX6KihuSb4lMvXB8NxK44J_hr"
    },
    "standard": {
      "confidence": {
        "revision": "v1.1",
        "score": 0.85
      },
      "firstSeenAt": {
        "global": "2026-02-12T03:24:55.935Z",
        "subscription": "2026-02-12T03:24:55.935Z"
      },
      "lastSeenAt": {
        "global": "2026-03-02T22:14:46.443Z",
        "subscription": "2026-03-02T22:14:46.443Z"
      },
      "visitorFound": true,
      "visitorId": "VggOZ0TtlqqriietQ15l"
    }
  },
  "visitorFound": true,
  "visitorId": "VggOZ0TtlqqriietQ15l"
}
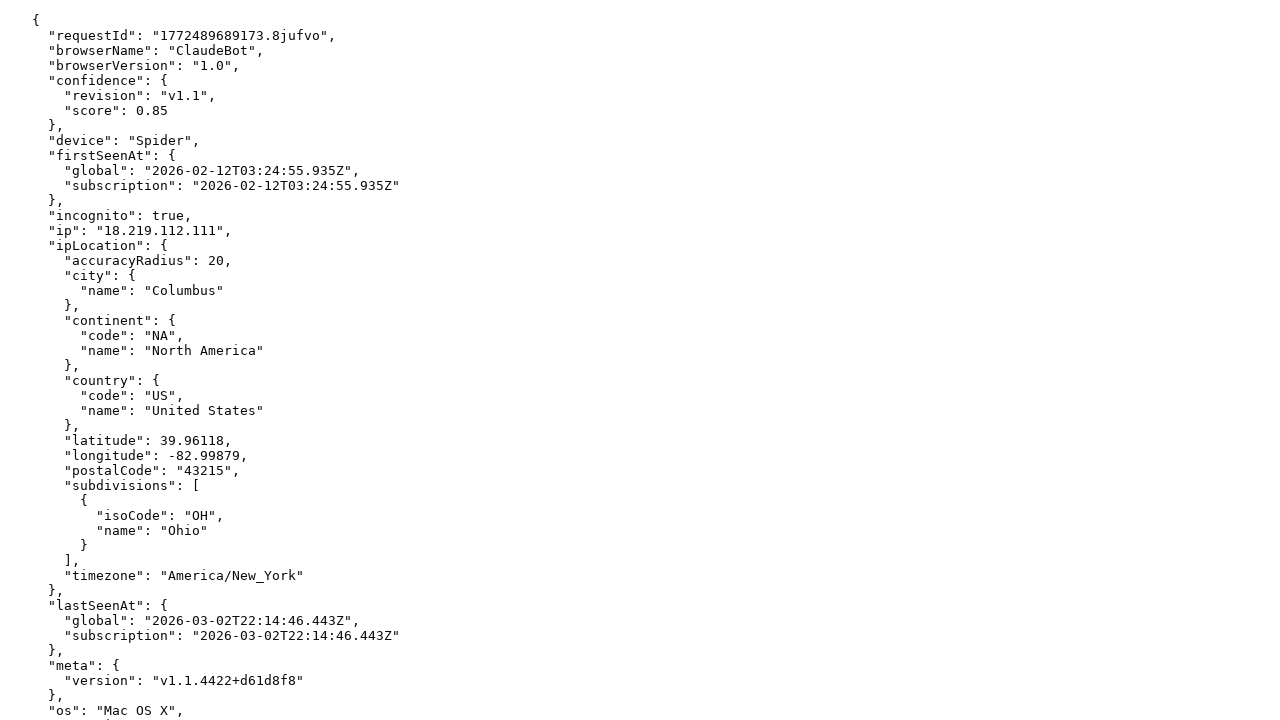

Verified that visitorId is displayed in pre element
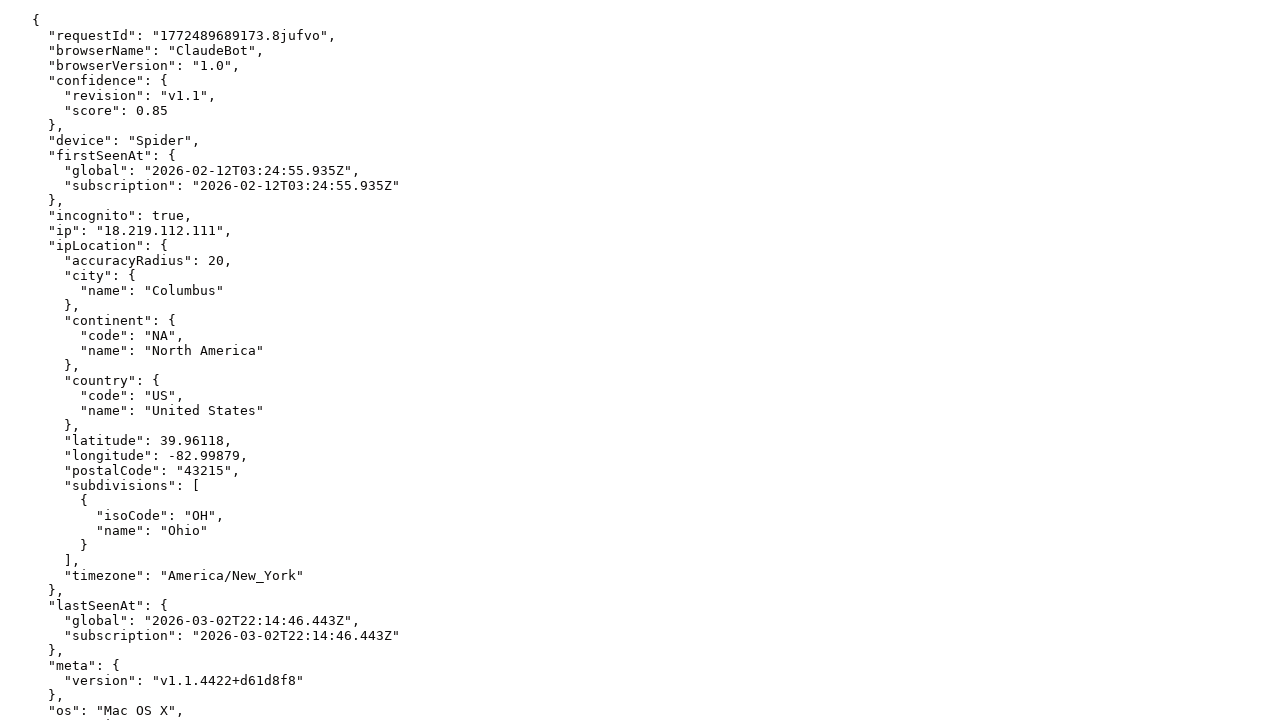

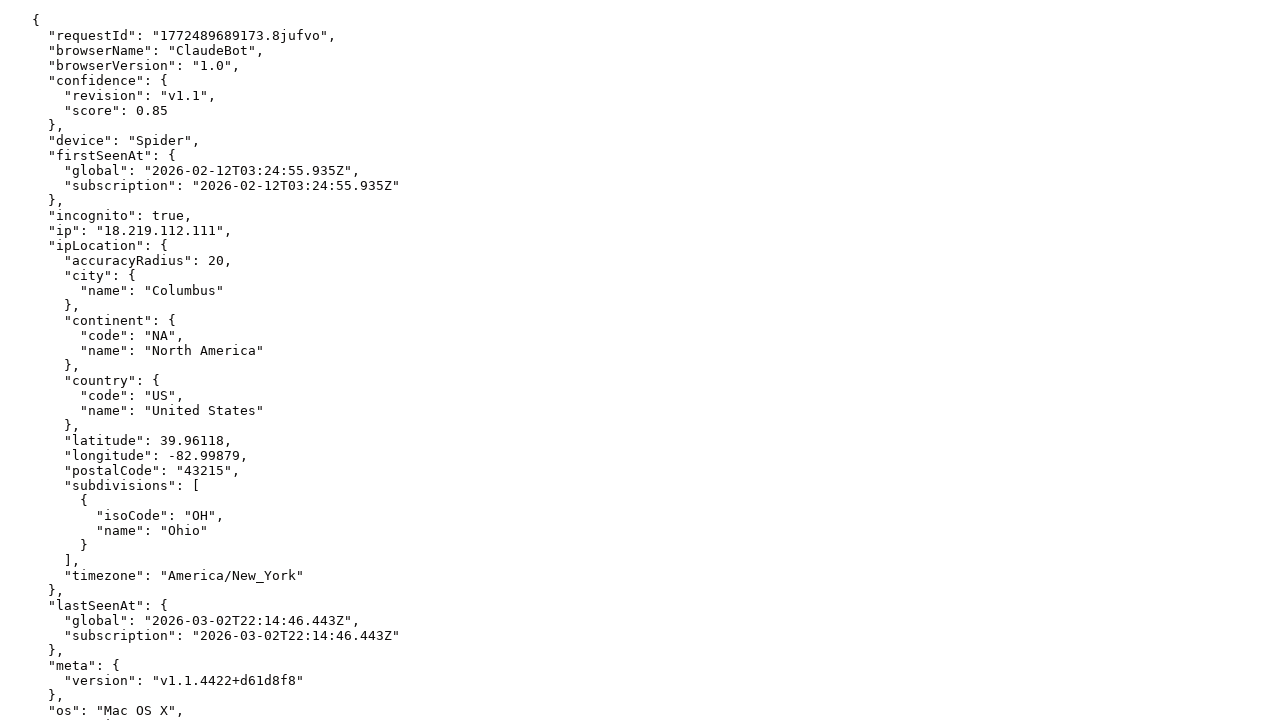